Tests navigation to Browse Languages and verifies there are 10 languages starting with numbers

Starting URL: http://www.99-bottles-of-beer.net/

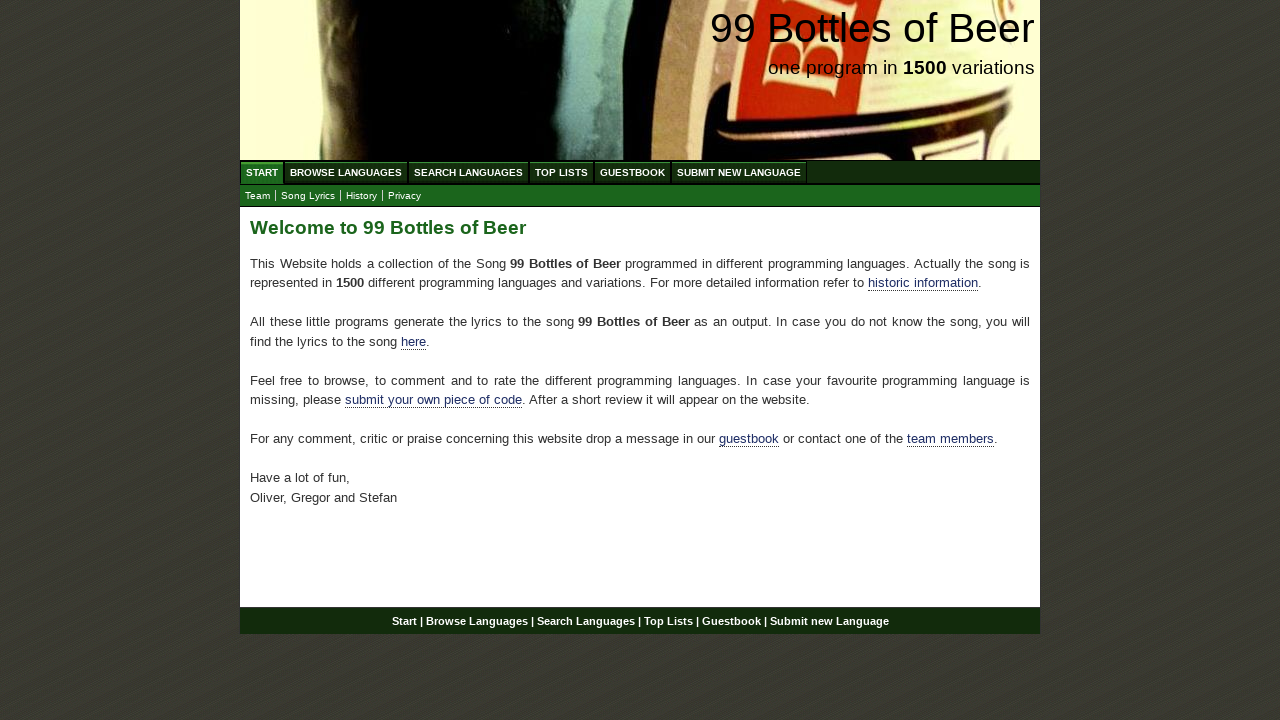

Clicked on Browse Languages link at (346, 172) on xpath=//ul[@id='menu']/li/a[@href='/abc.html']
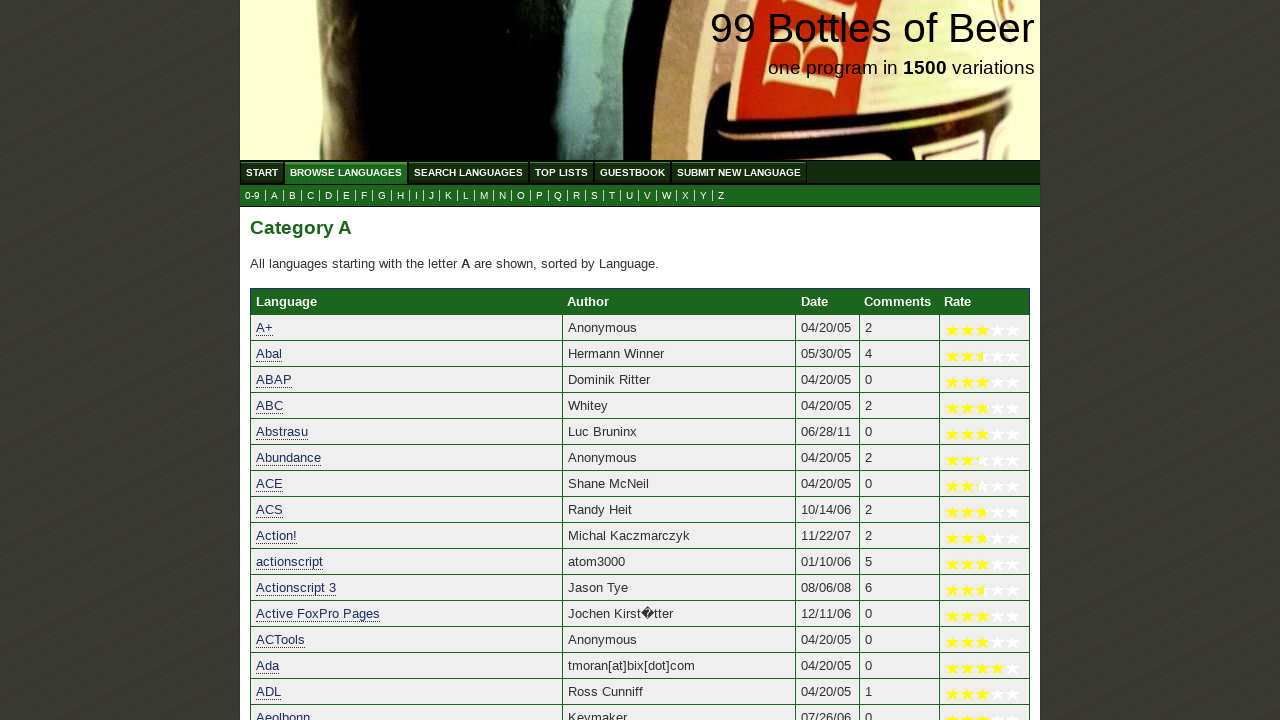

Clicked on 0-9 link to view languages starting with numbers at (252, 196) on xpath=//a[@href='0.html']
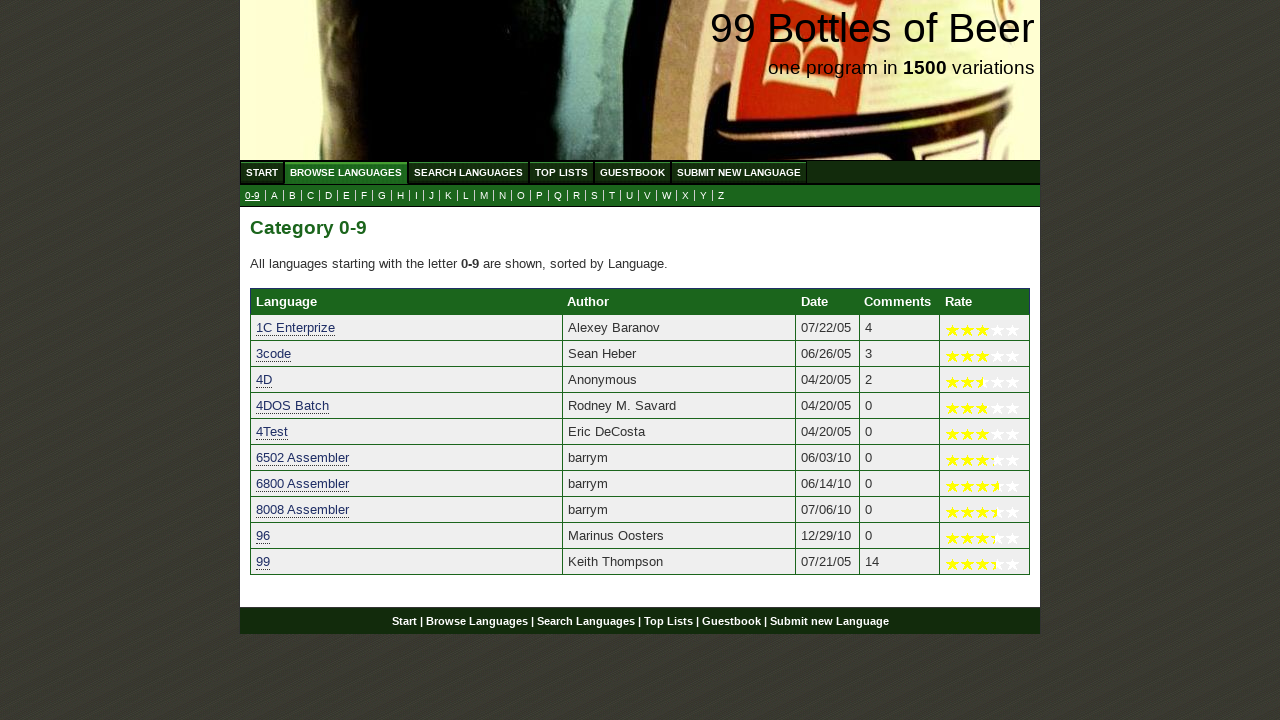

Language links loaded successfully
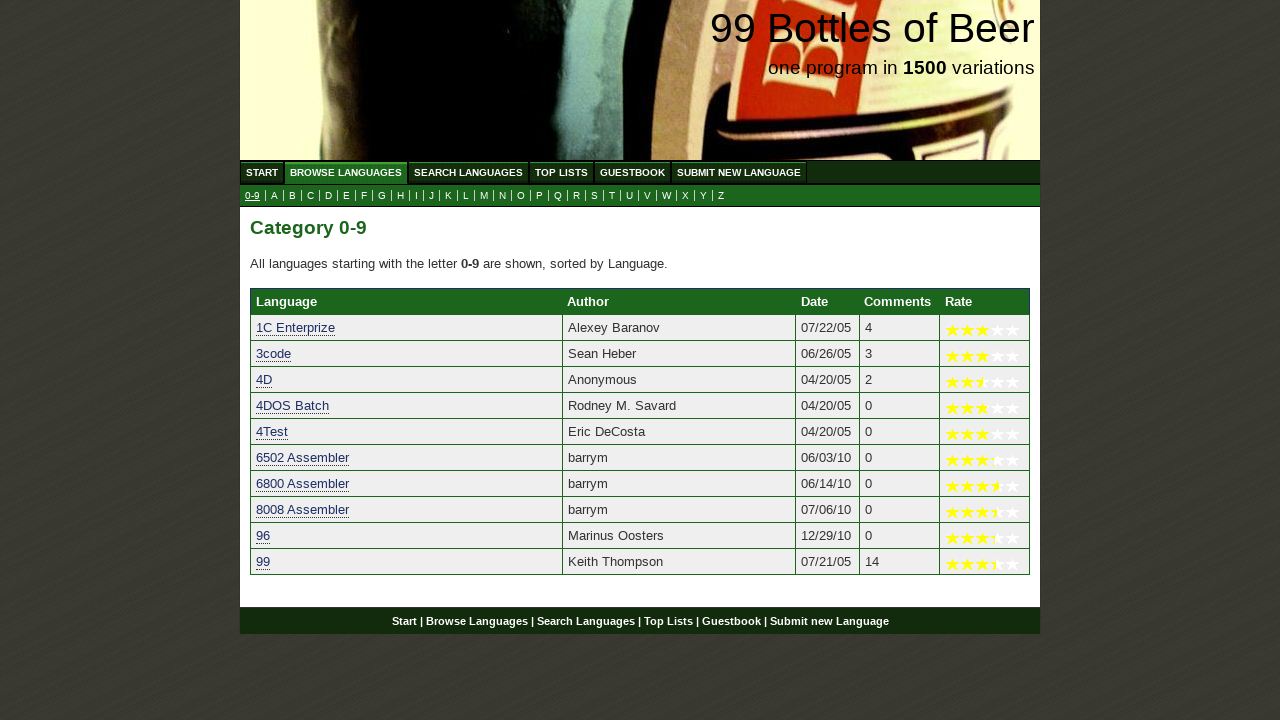

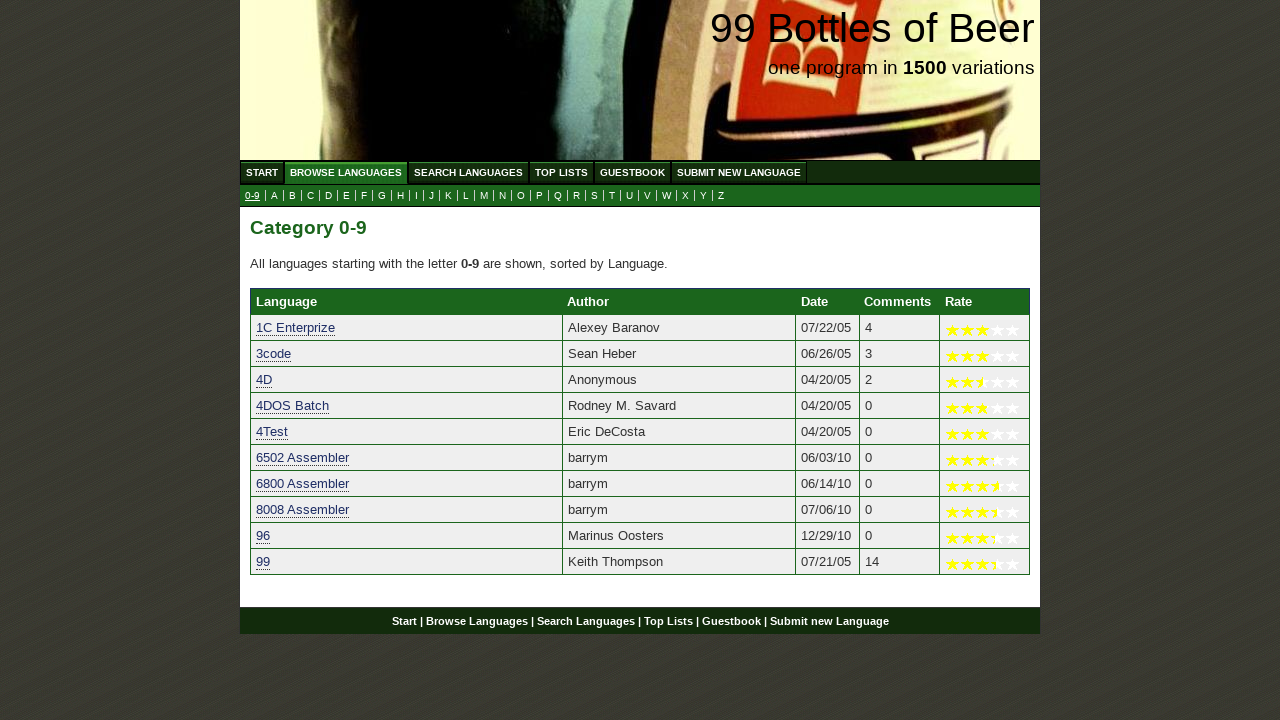